Tests Shadow DOM element interaction on QSpiders demo application by navigating to the Shadow Root section, filling form fields within open shadow roots, and interacting with closed shadow root elements using keyboard actions.

Starting URL: https://demoapps.qspiders.com/

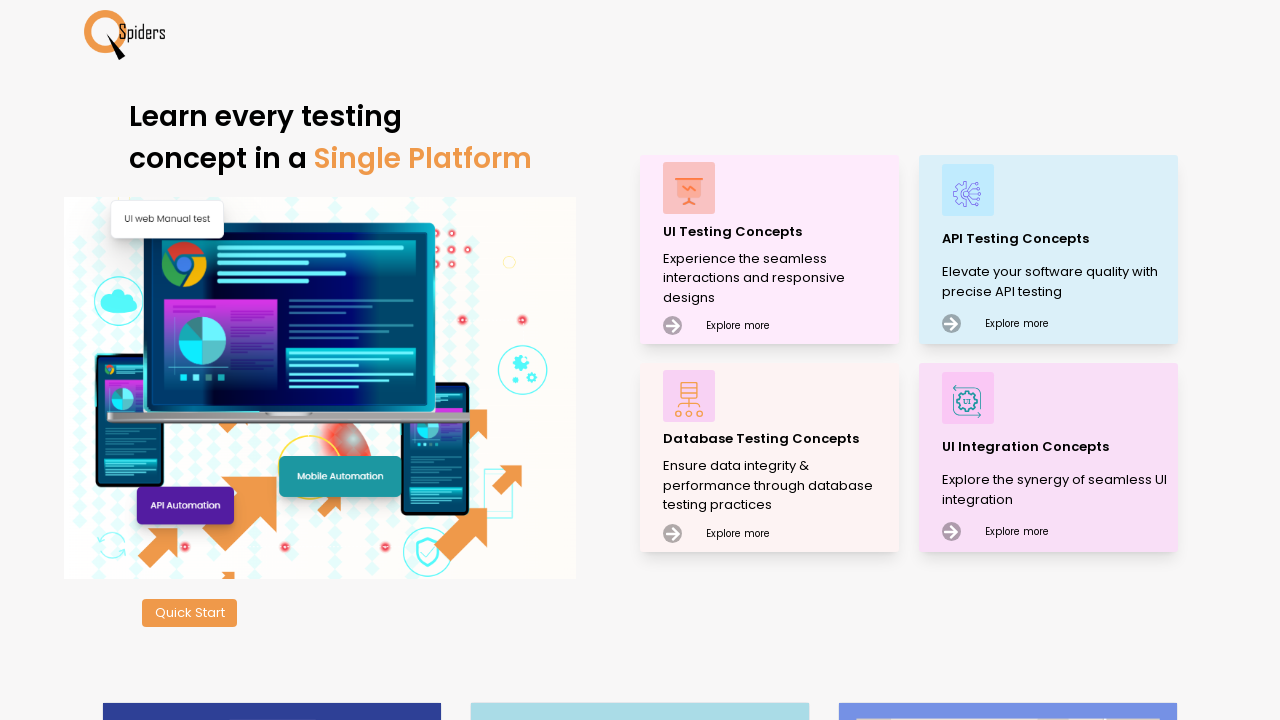

Clicked first SVG icon (menu/navigation) at (672, 326) on (//*[local-name()='svg'])[1]
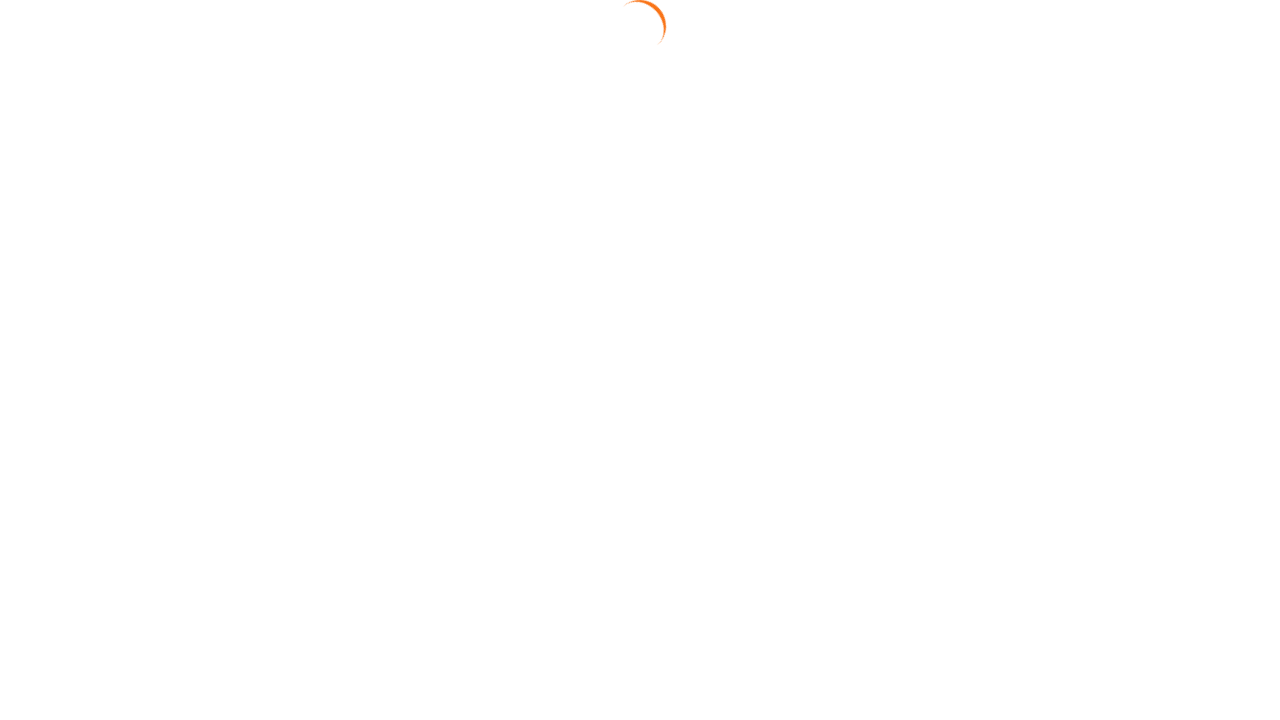

Clicked Shadow section submenu at (201, 665) on xpath=//section[contains(text(),'Shadow')]/../section/*
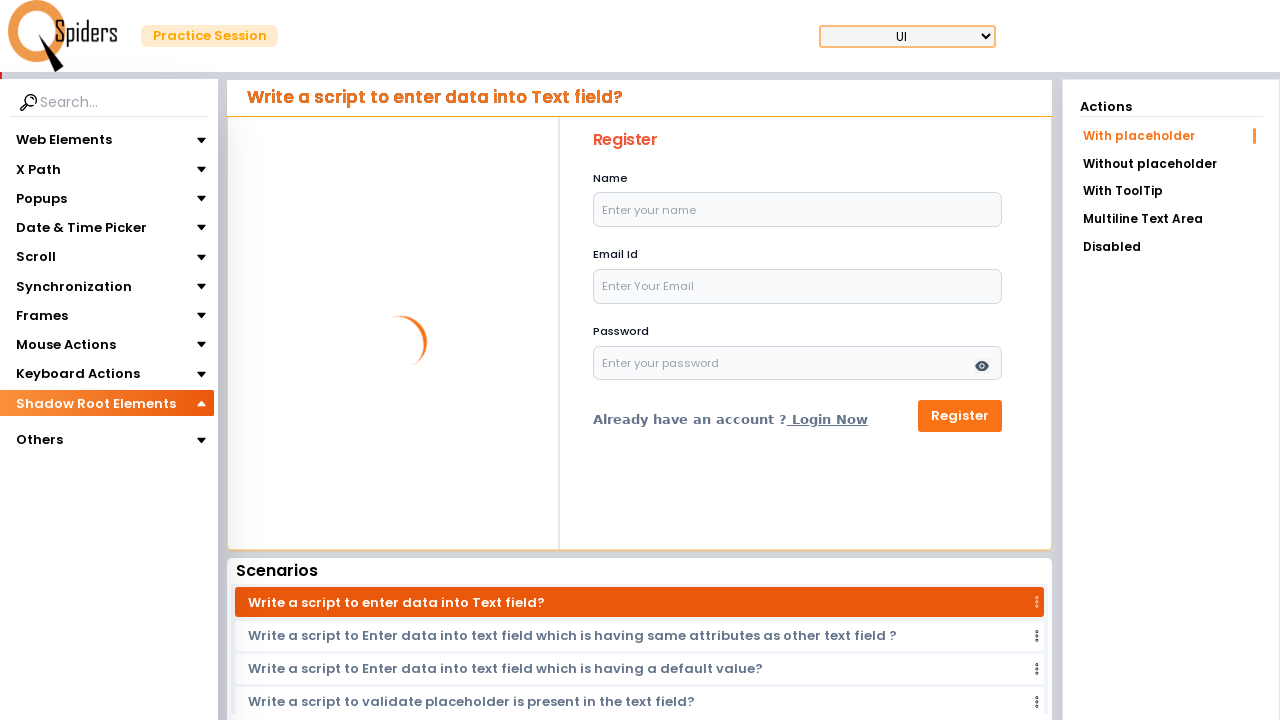

Clicked Shadow Root option at (62, 431) on xpath=//section[text()='Shadow Root']
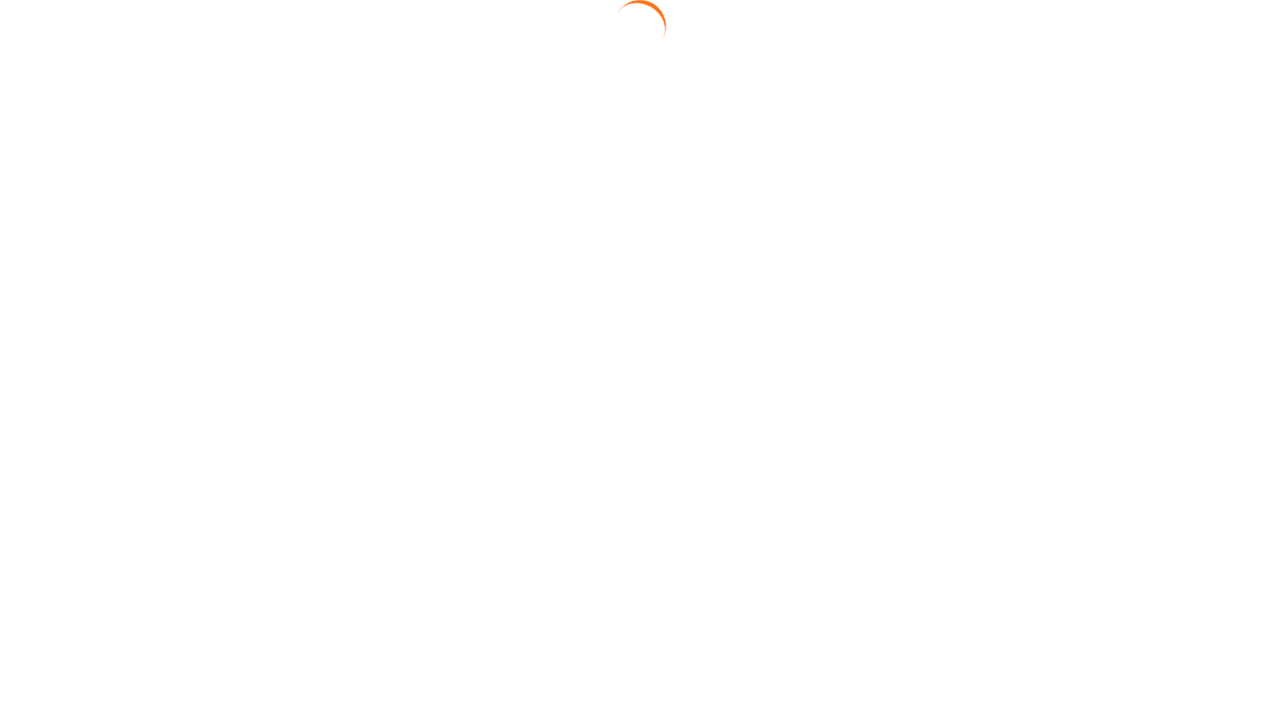

Located first shadow host element
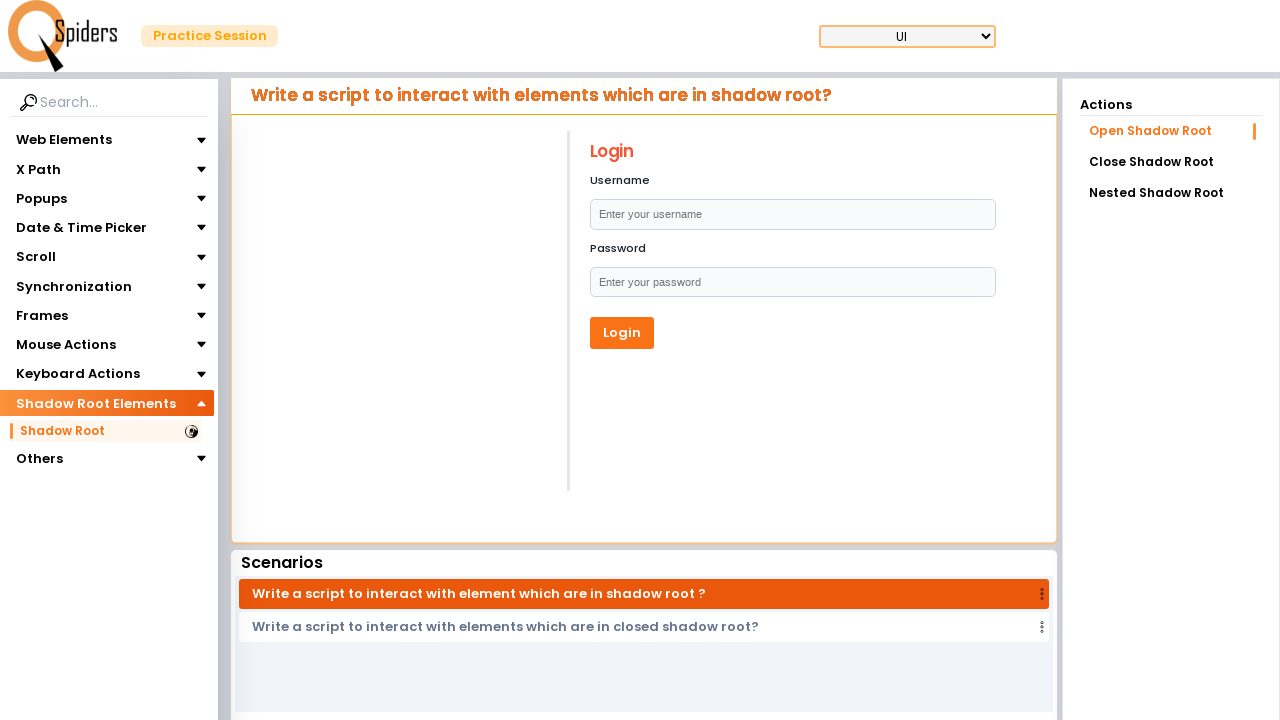

Filled username field in open shadow root with 'SOhan'
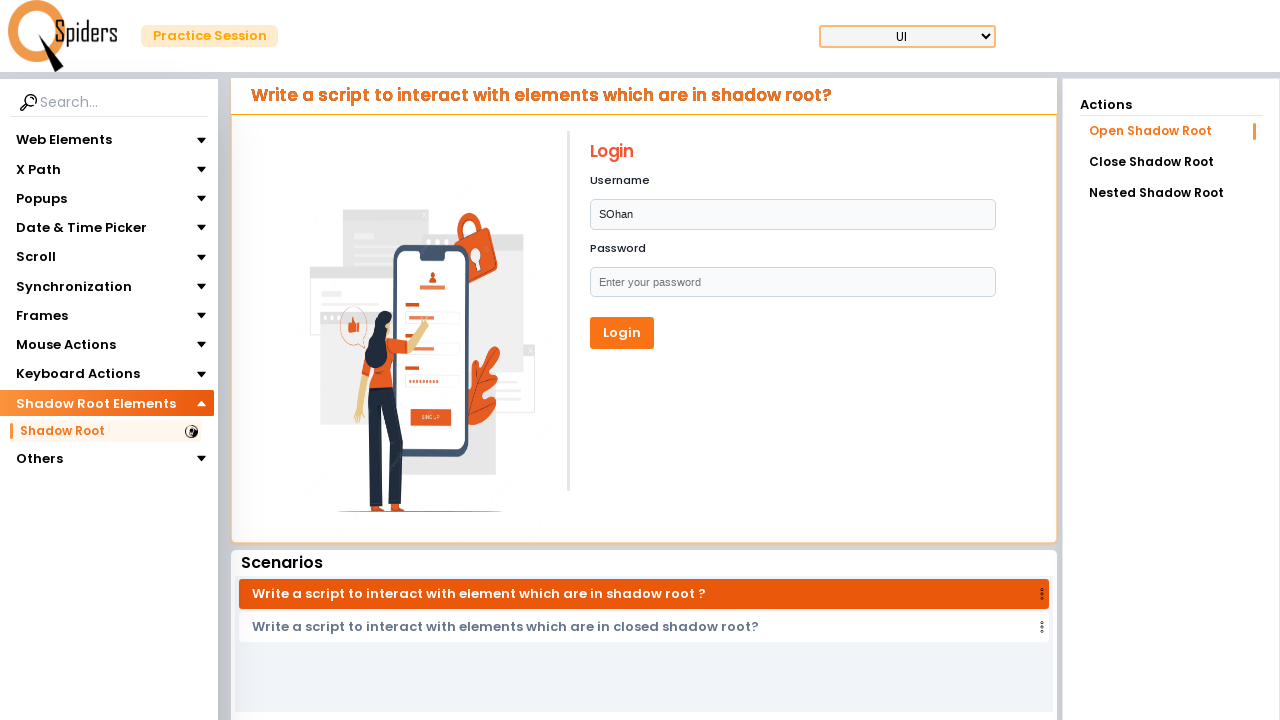

Located second shadow host element
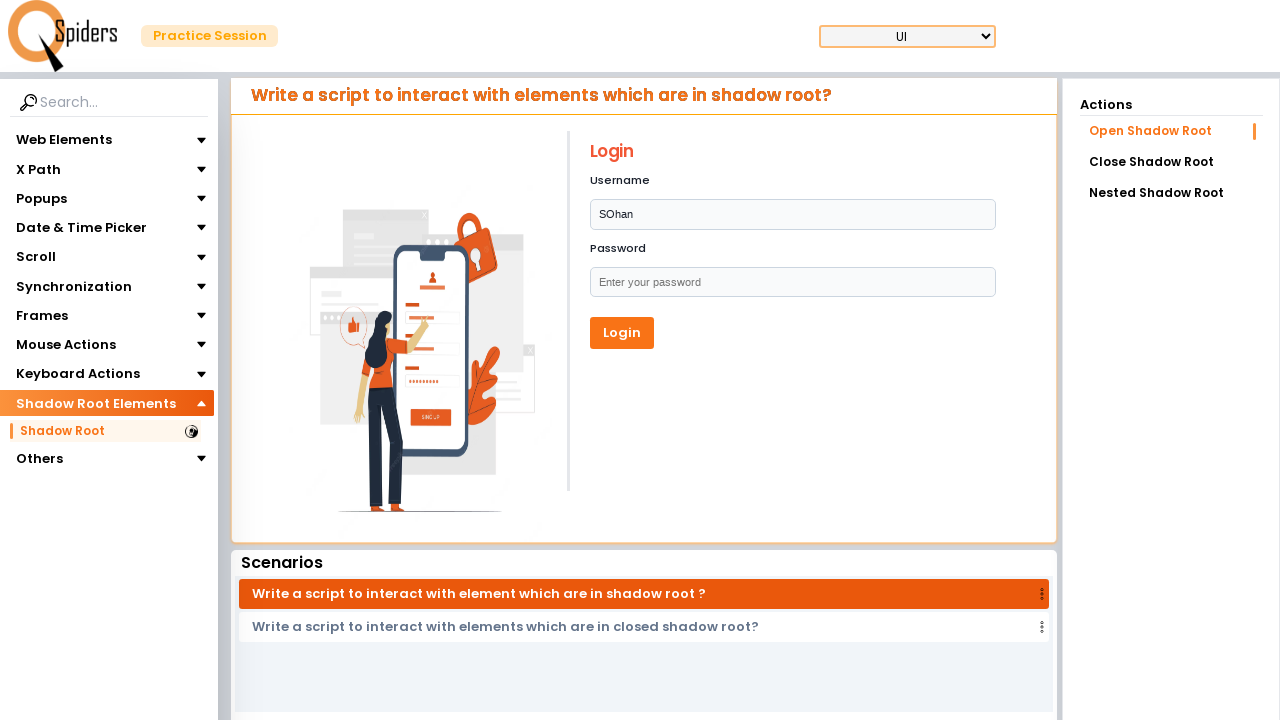

Filled second field in open shadow root with 'Sahoo'
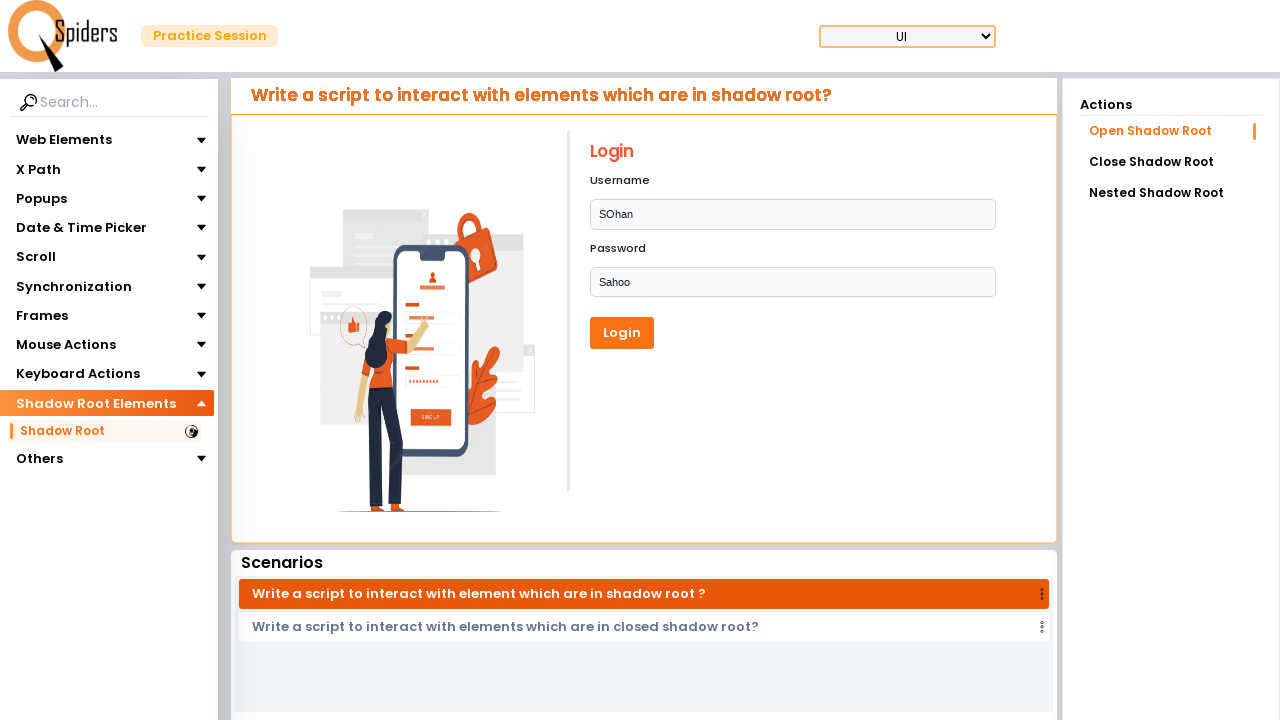

Clicked submit button at (622, 333) on button[type='submit']
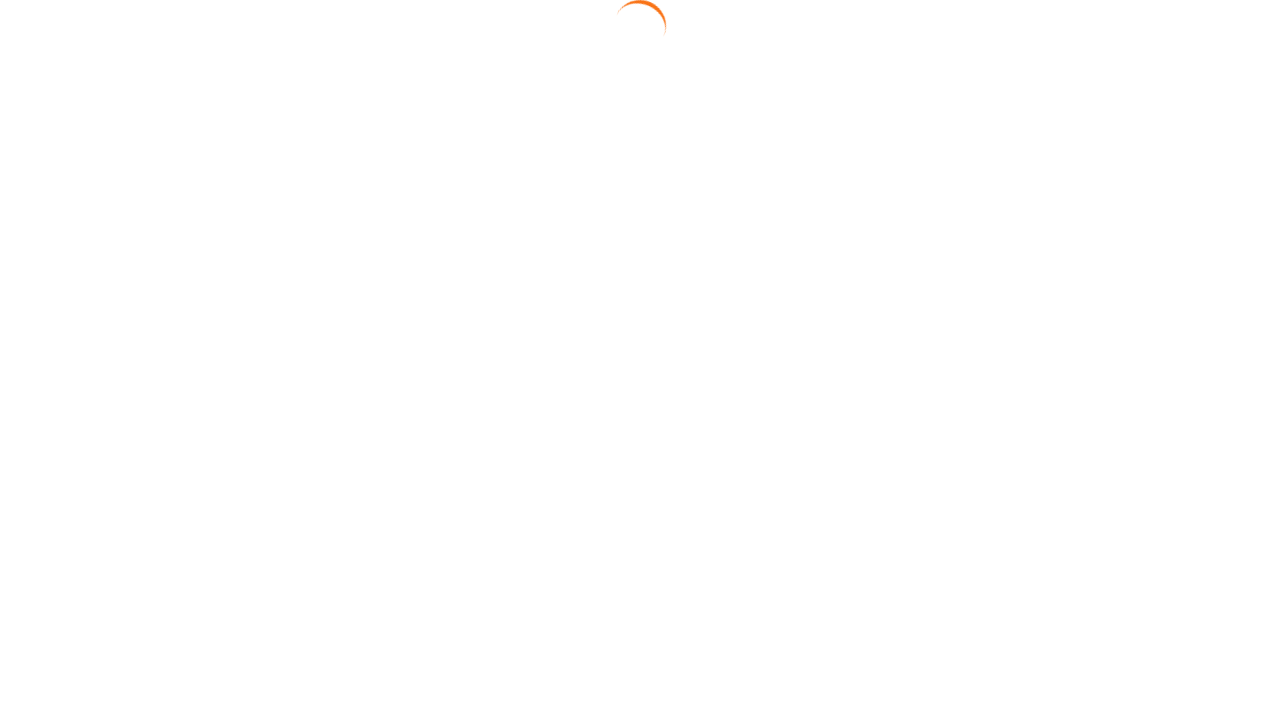

Clicked Closed Shadow Root link at (1171, 162) on xpath=//a[contains(text(),'Close')]
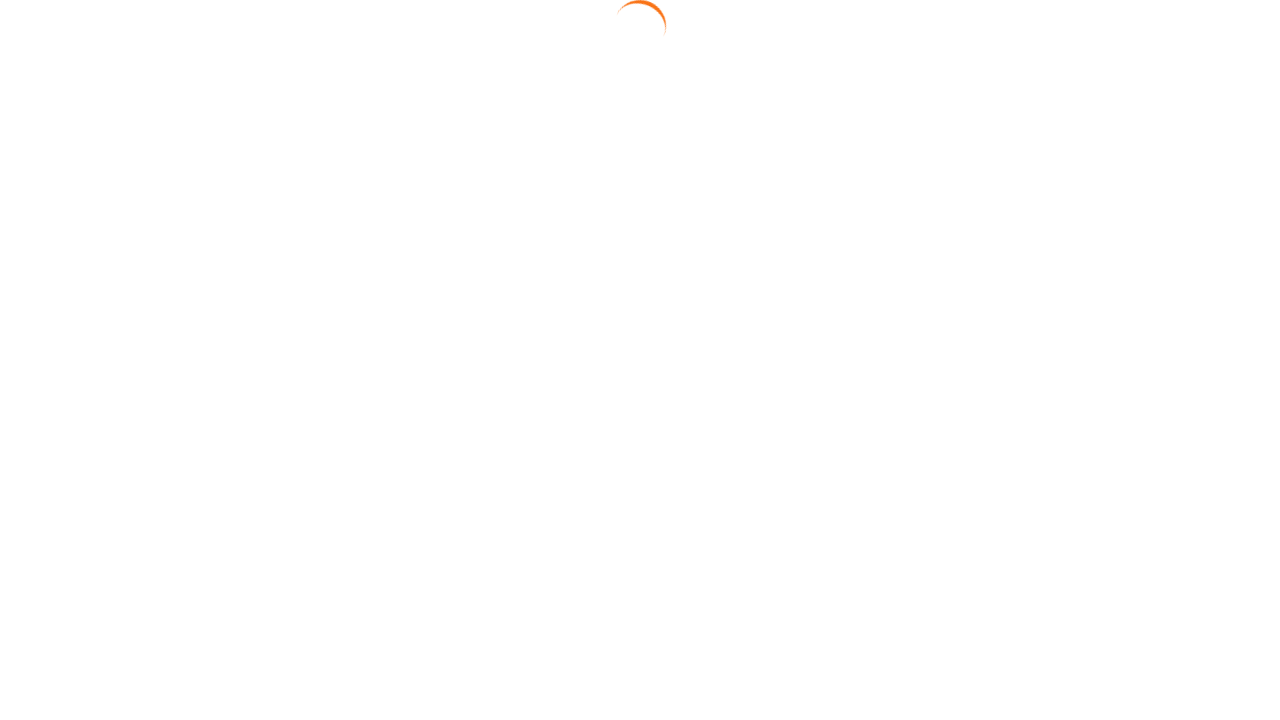

Waited for page transition (2000ms)
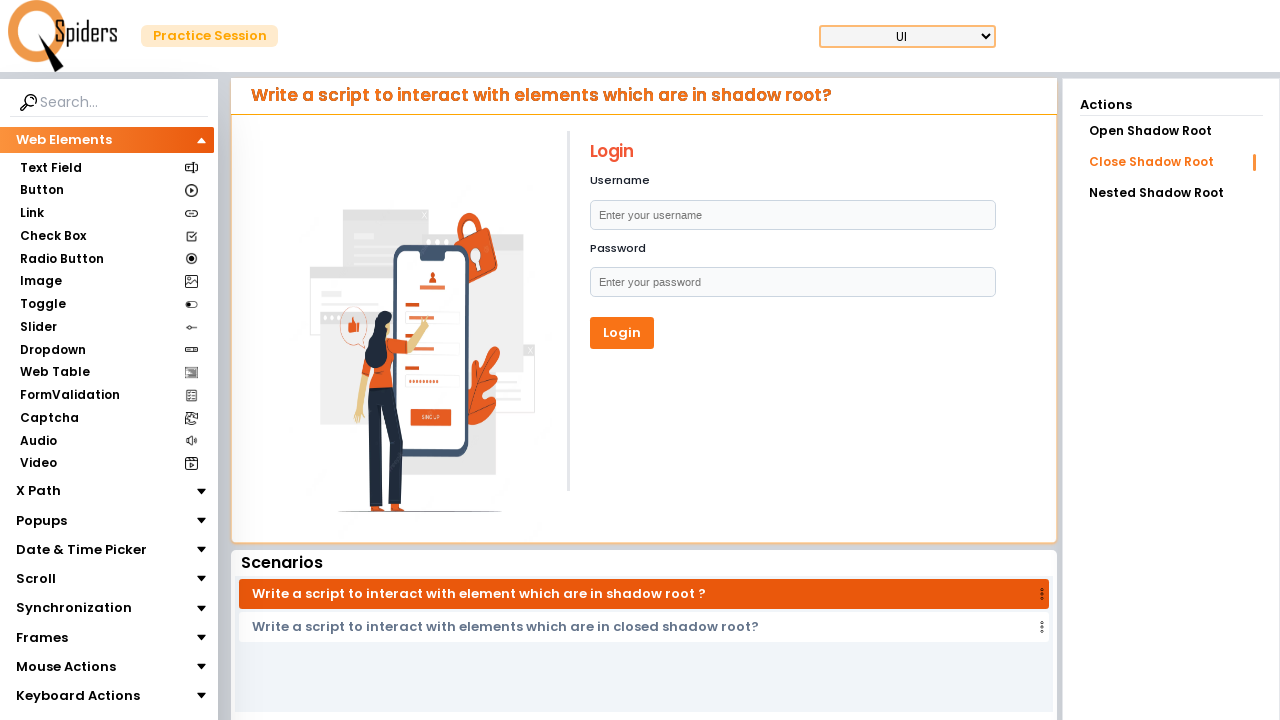

Clicked Login heading at (792, 152) on h1:has-text('Login')
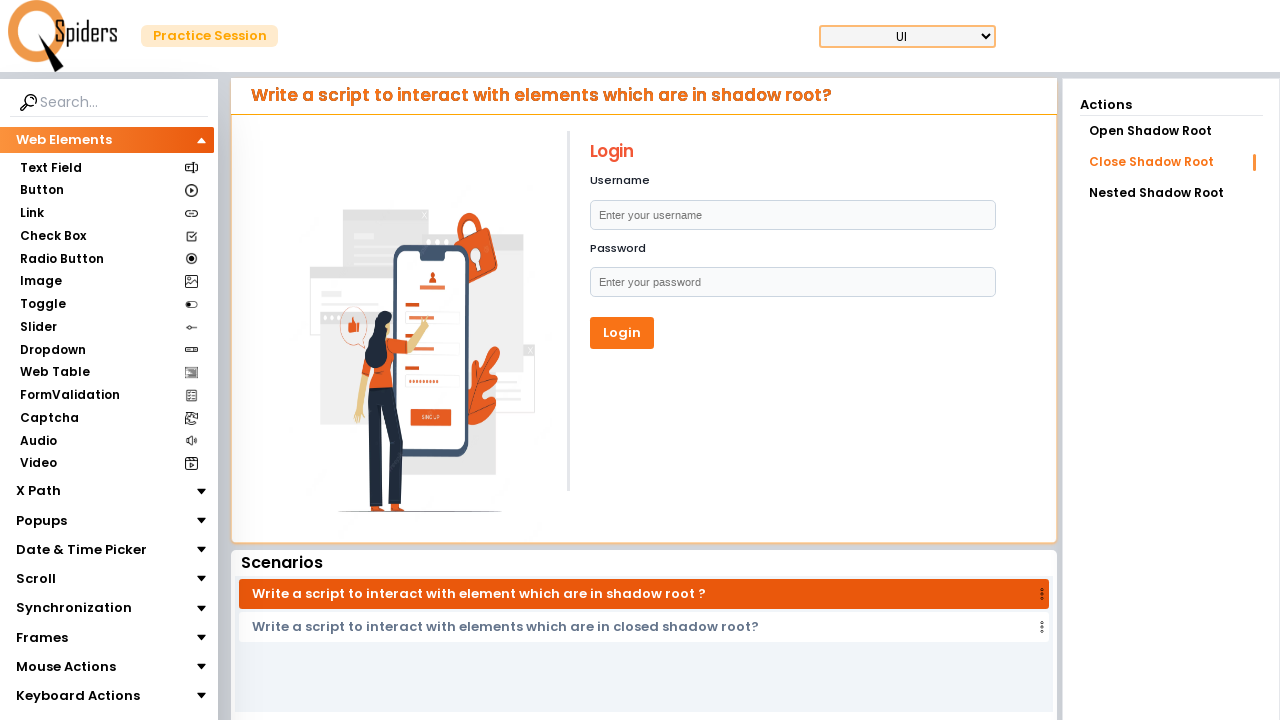

Pressed Tab key
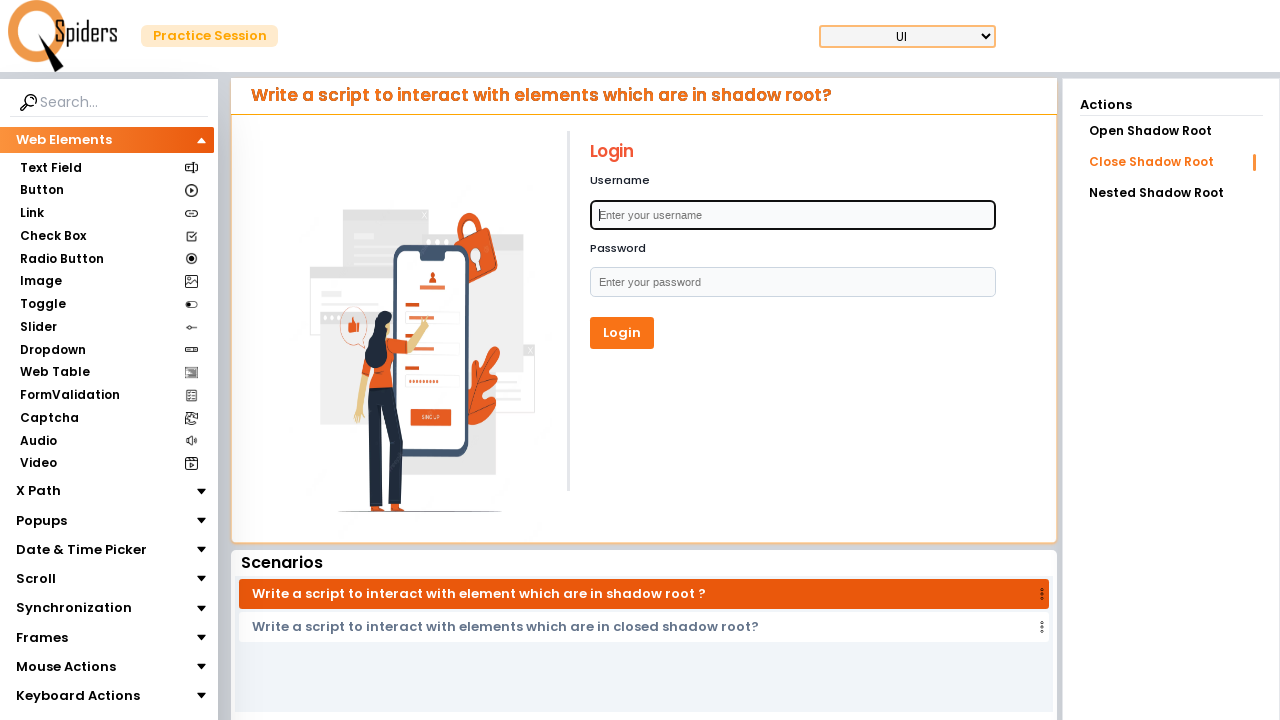

Typed 'jbfkj' using keyboard
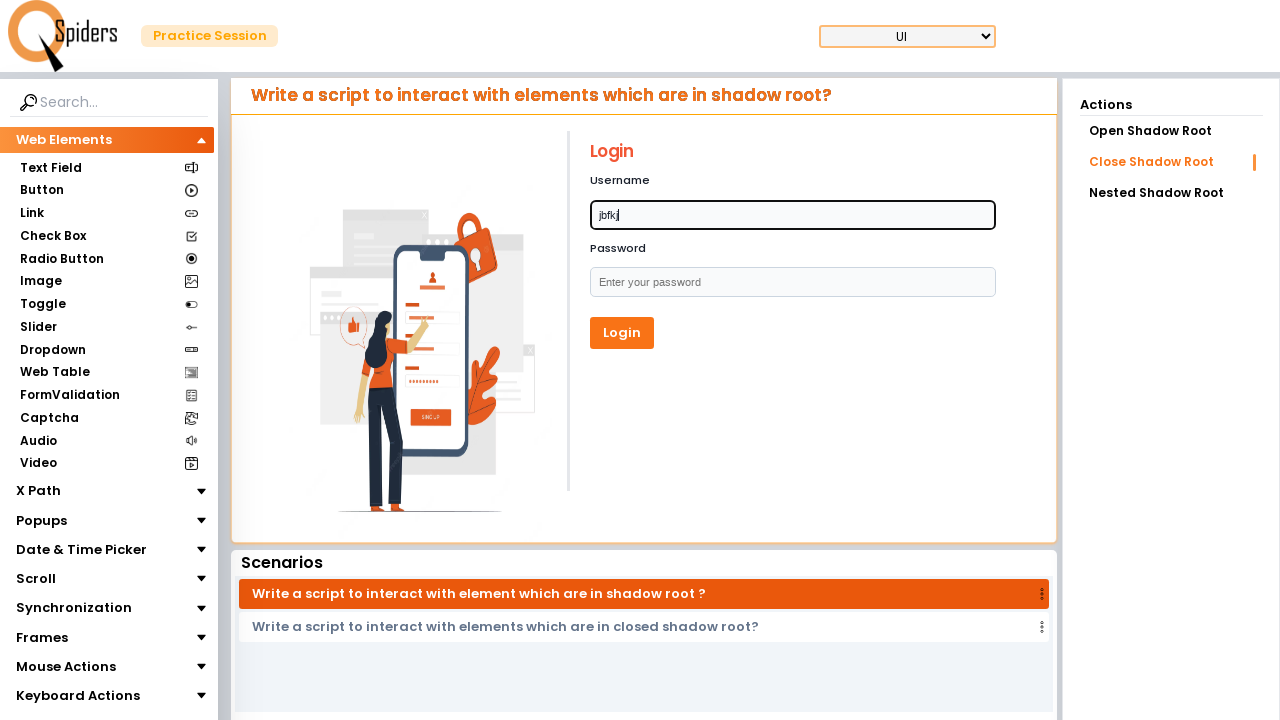

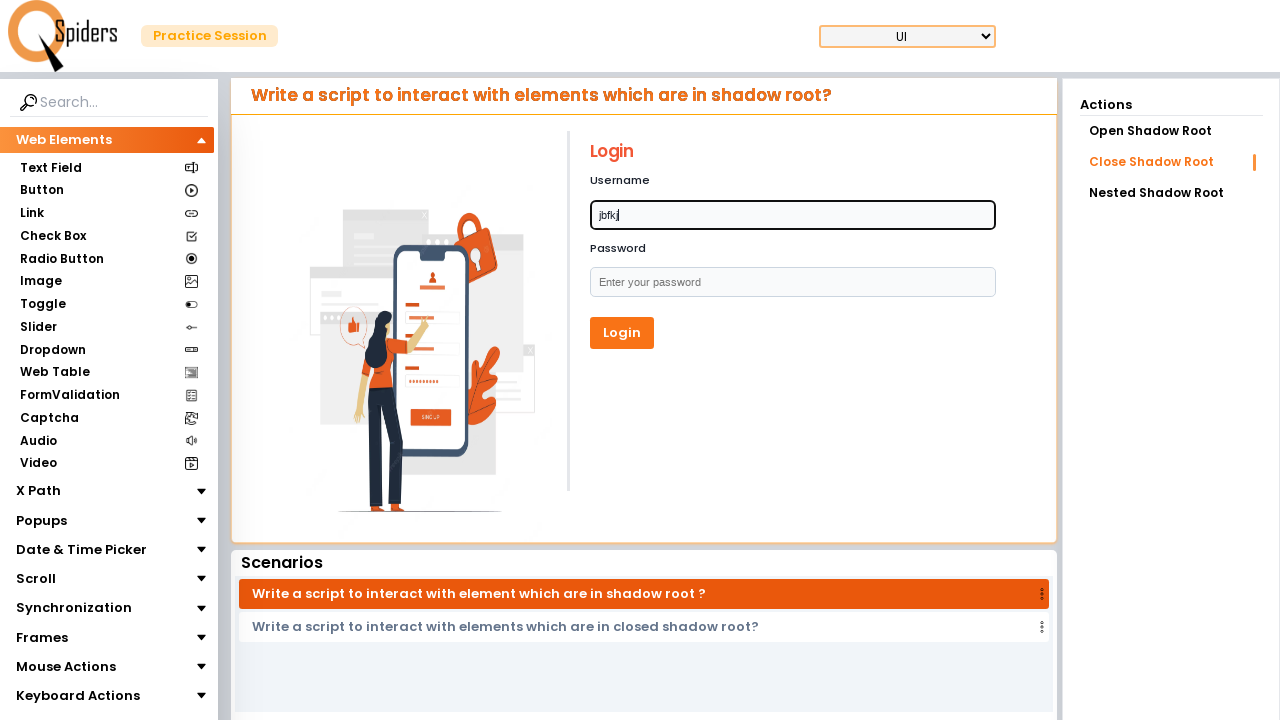